Automates form filling on userinyerface.com by clicking start, filling password, email, and domain fields with randomly generated data, checking a checkbox, and selecting from a dropdown

Starting URL: https://userinyerface.com

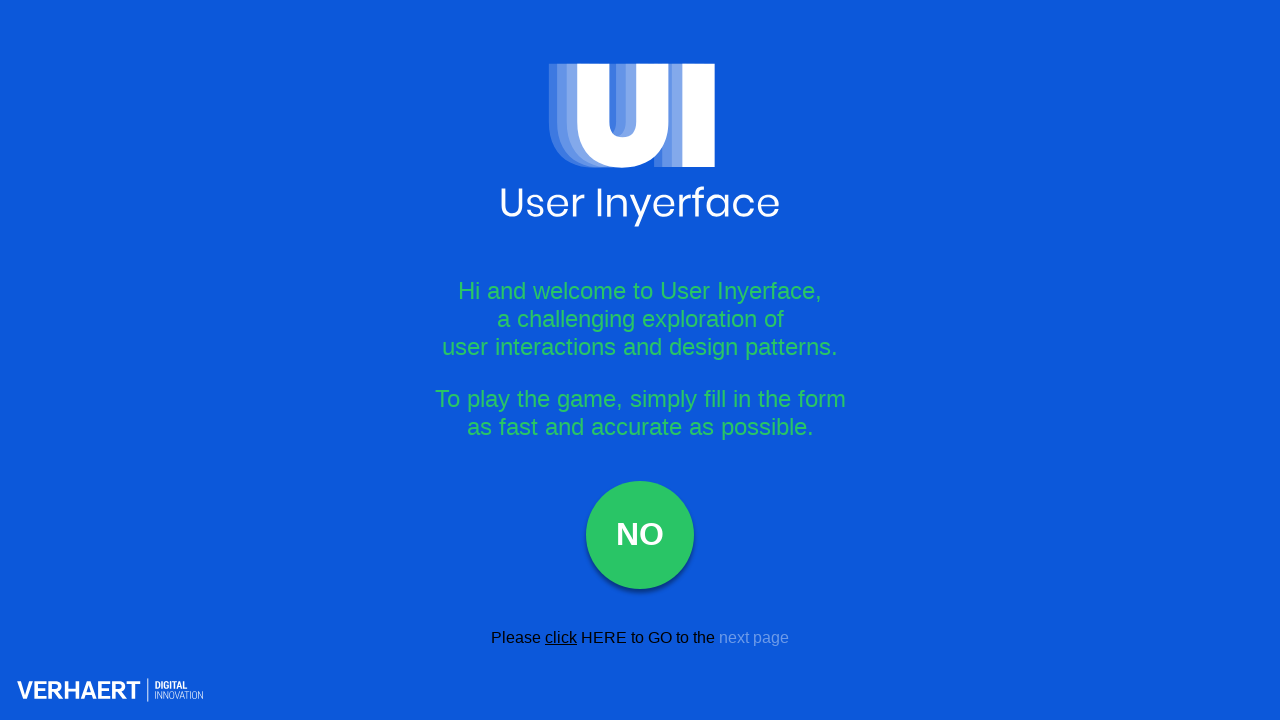

Clicked the start link to begin form at (604, 637) on .start__link
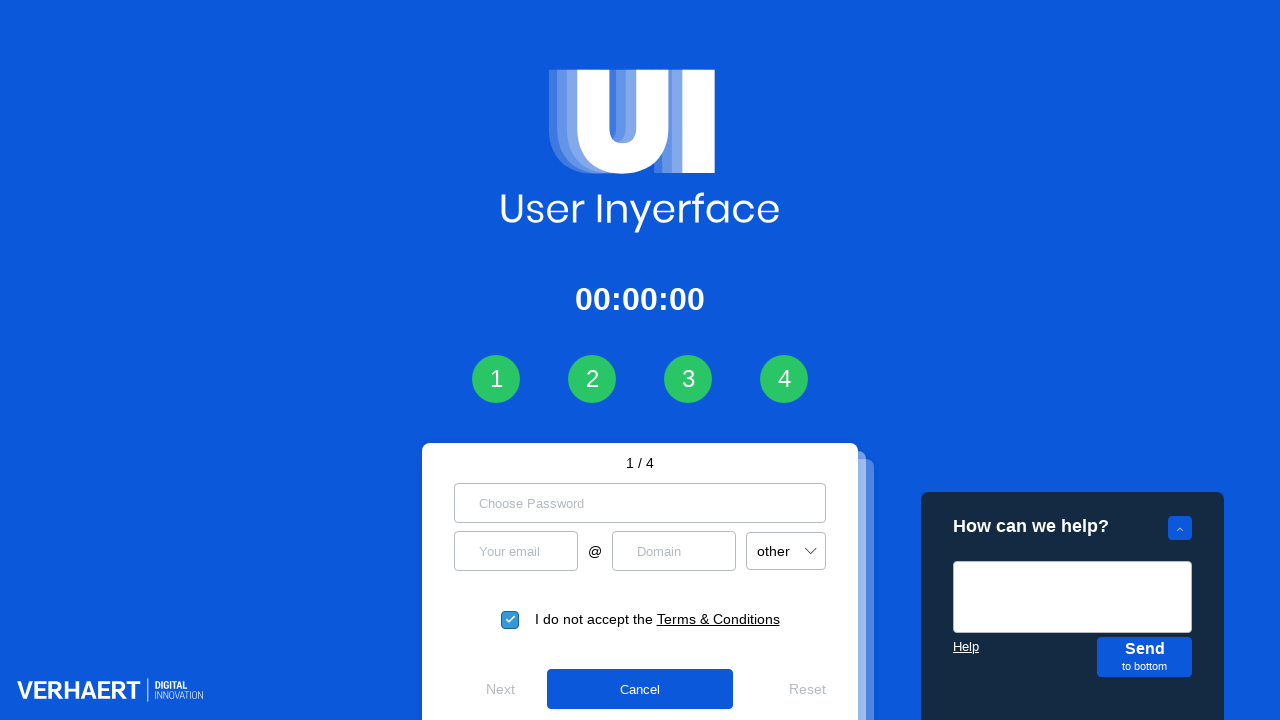

Clicked password input field at (640, 503) on input[placeholder='Choose Password']
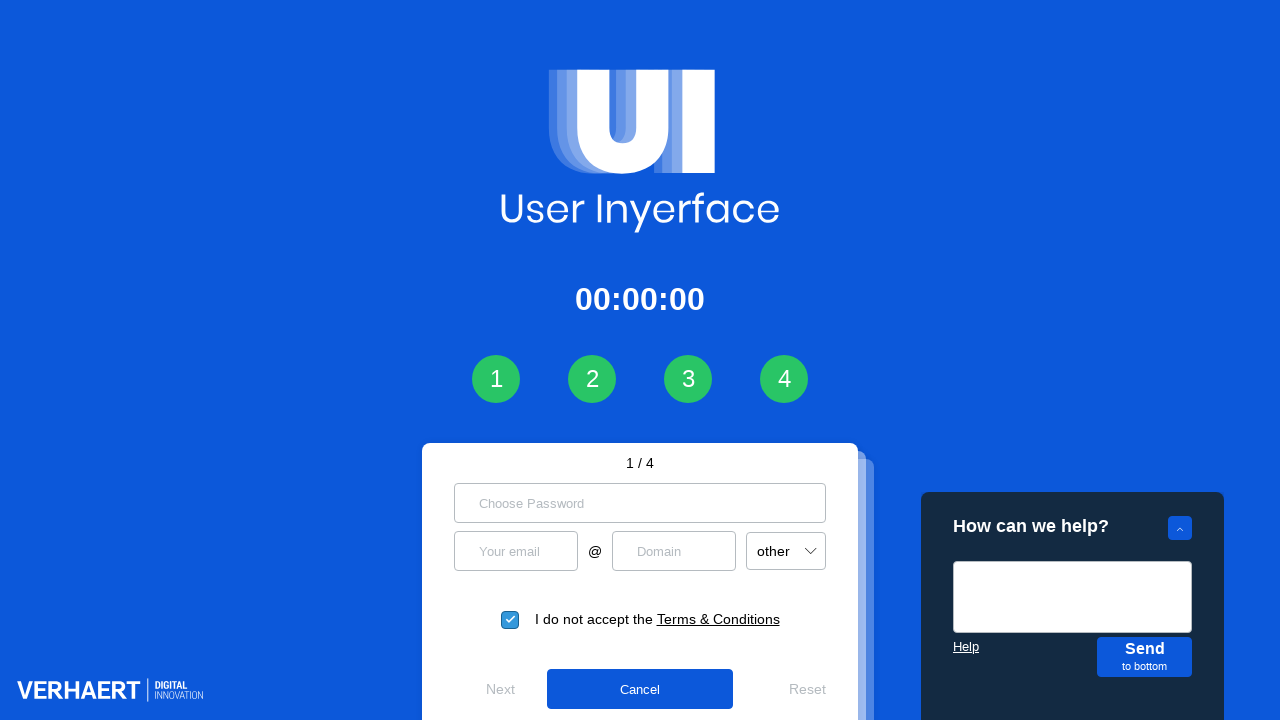

Cleared password input field on input[placeholder='Choose Password']
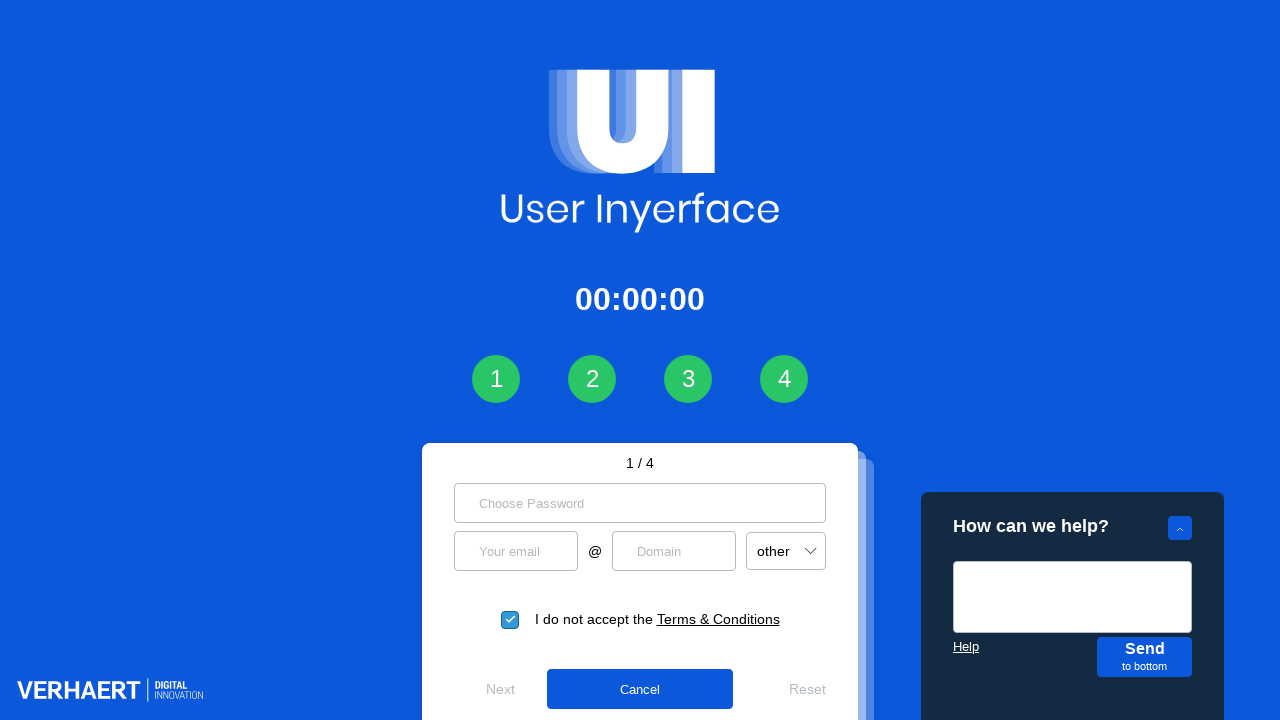

Filled password field with randomly generated password on input[placeholder='Choose Password']
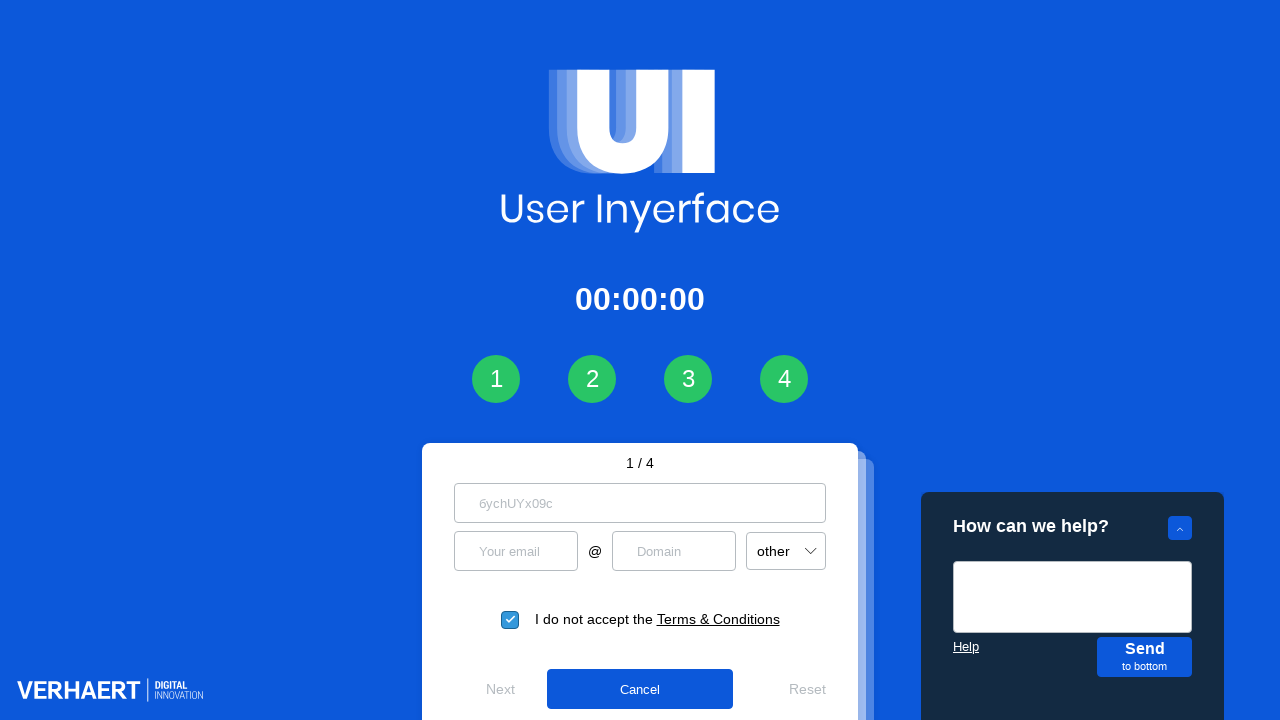

Clicked email input field at (516, 551) on input[placeholder='Your email']
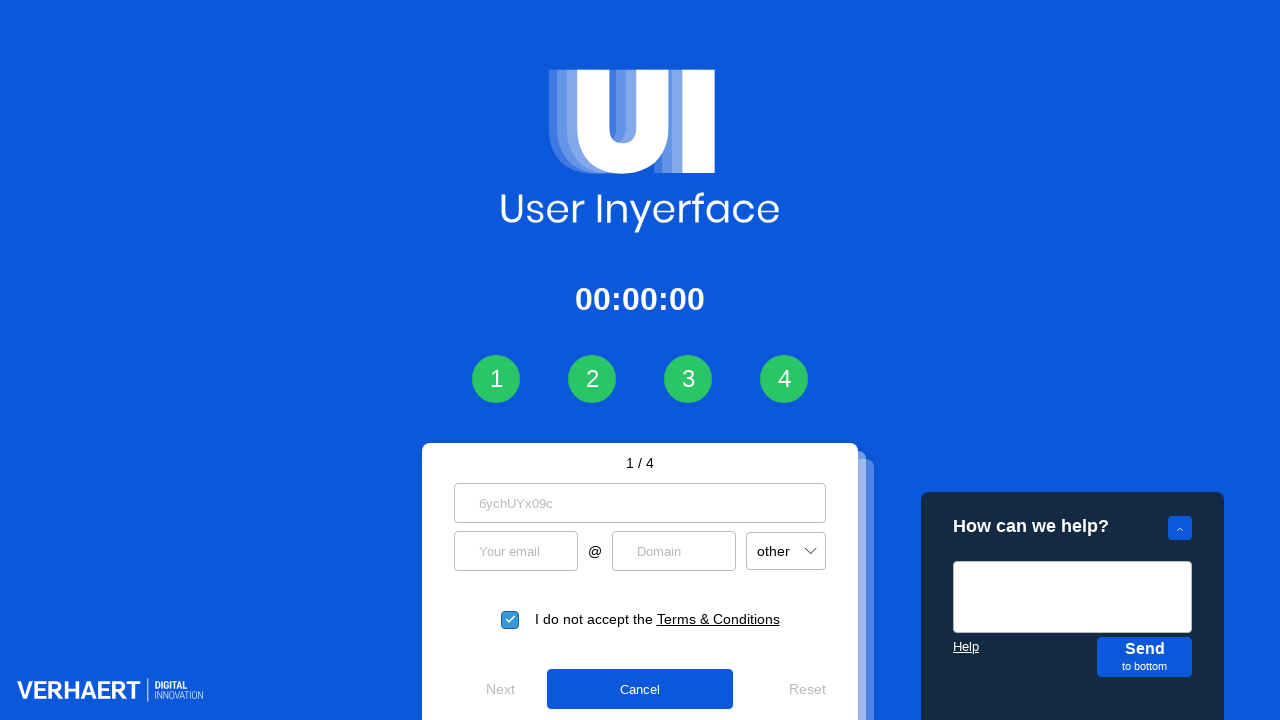

Cleared email input field on input[placeholder='Your email']
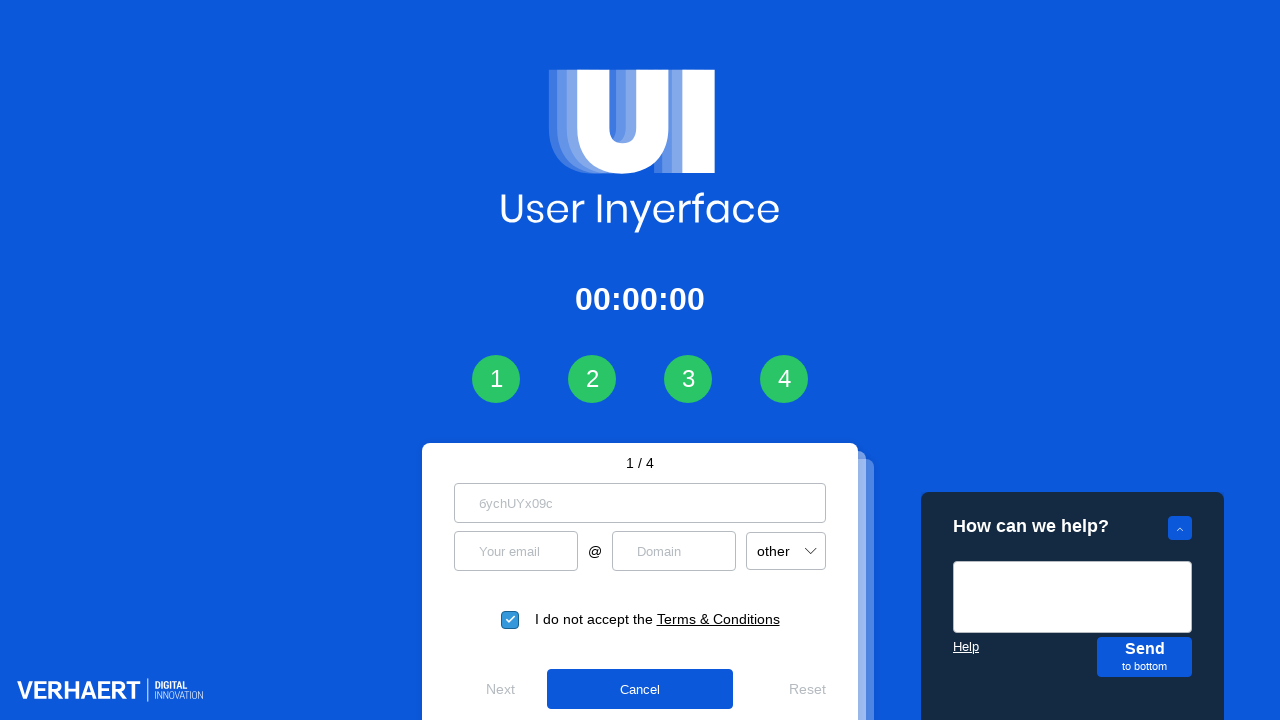

Filled email field with randomly generated email on input[placeholder='Your email']
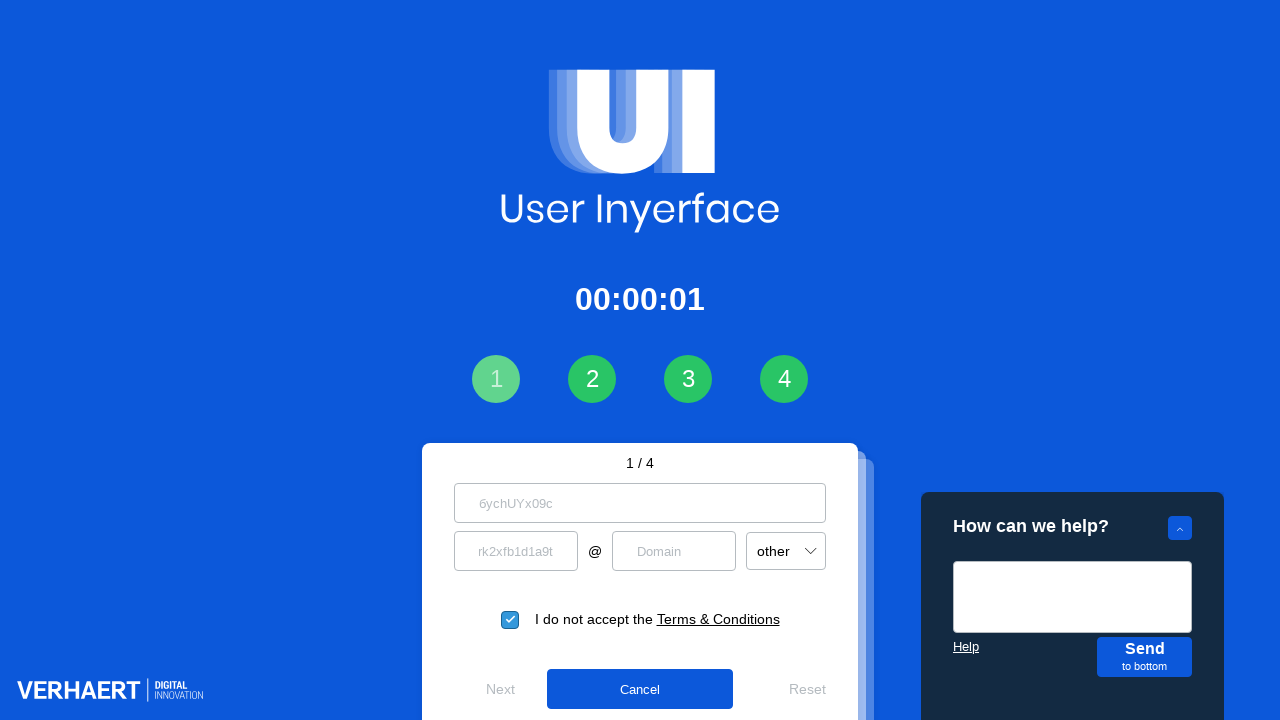

Clicked domain input field at (674, 551) on input[placeholder='Domain']
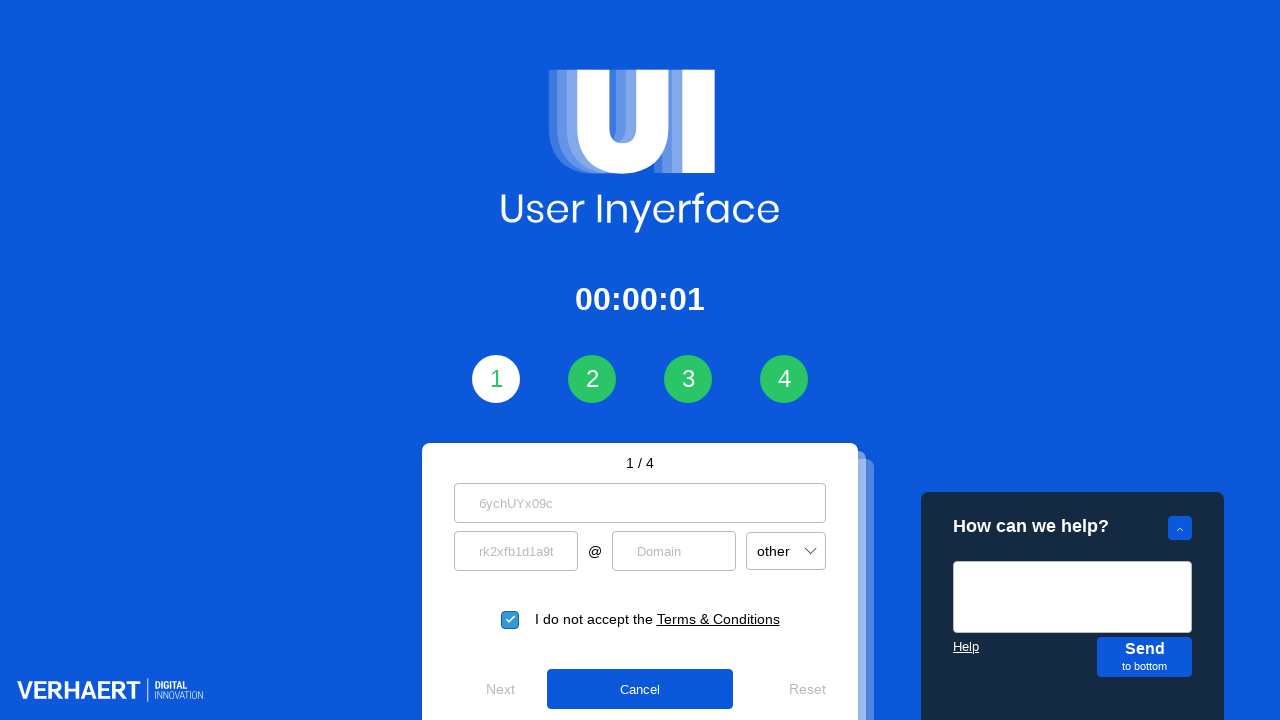

Cleared domain input field on input[placeholder='Domain']
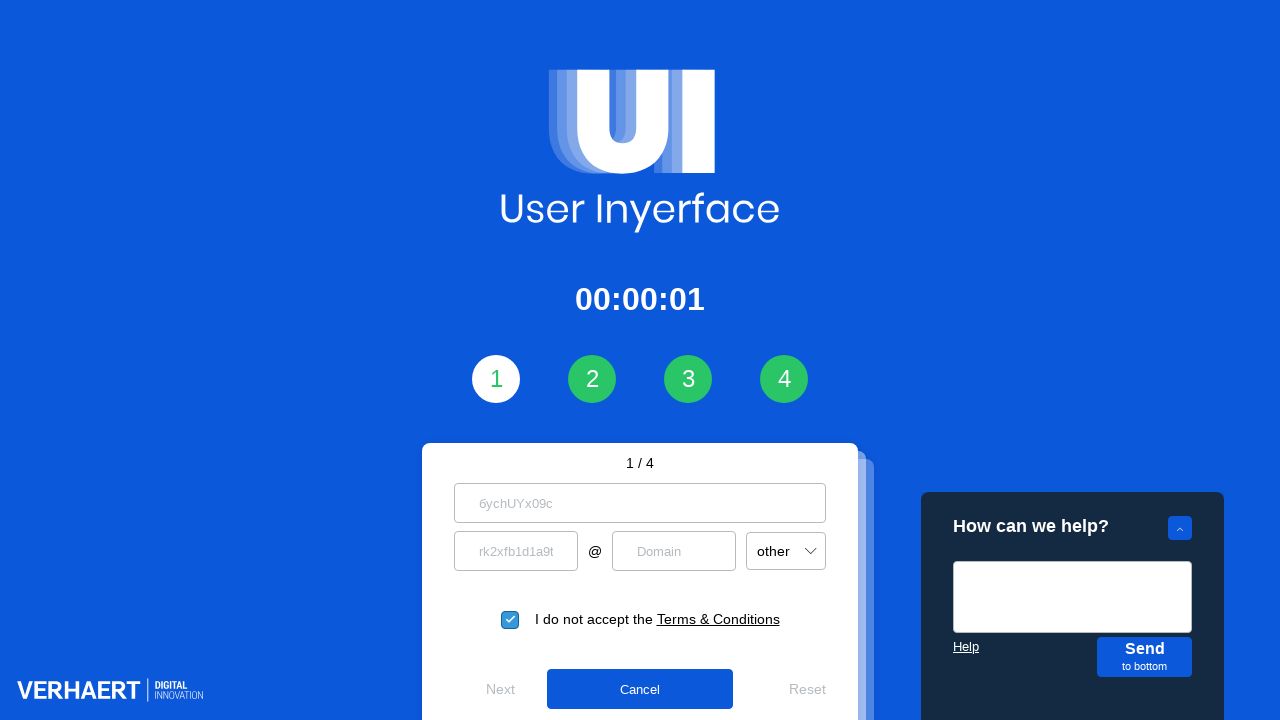

Filled domain field with randomly selected domain: microsoftonline on input[placeholder='Domain']
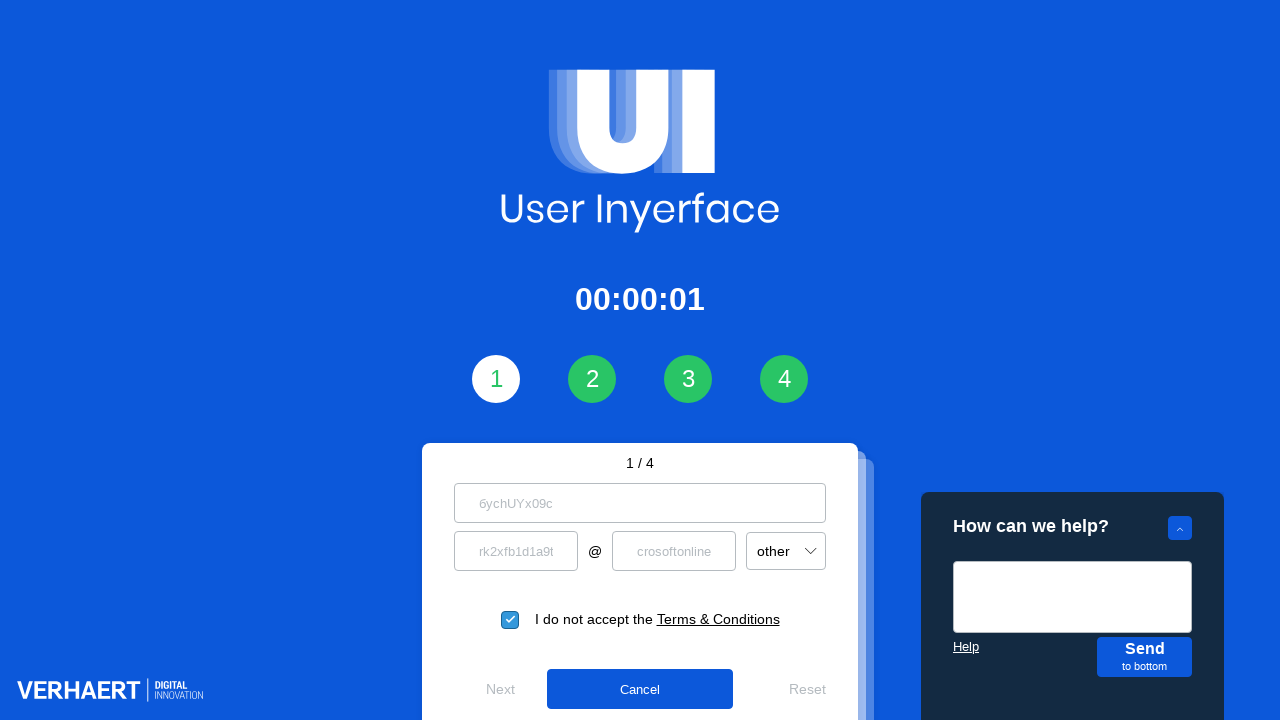

Checked the checkbox at (510, 620) on .icon.icon-check.checkbox__check
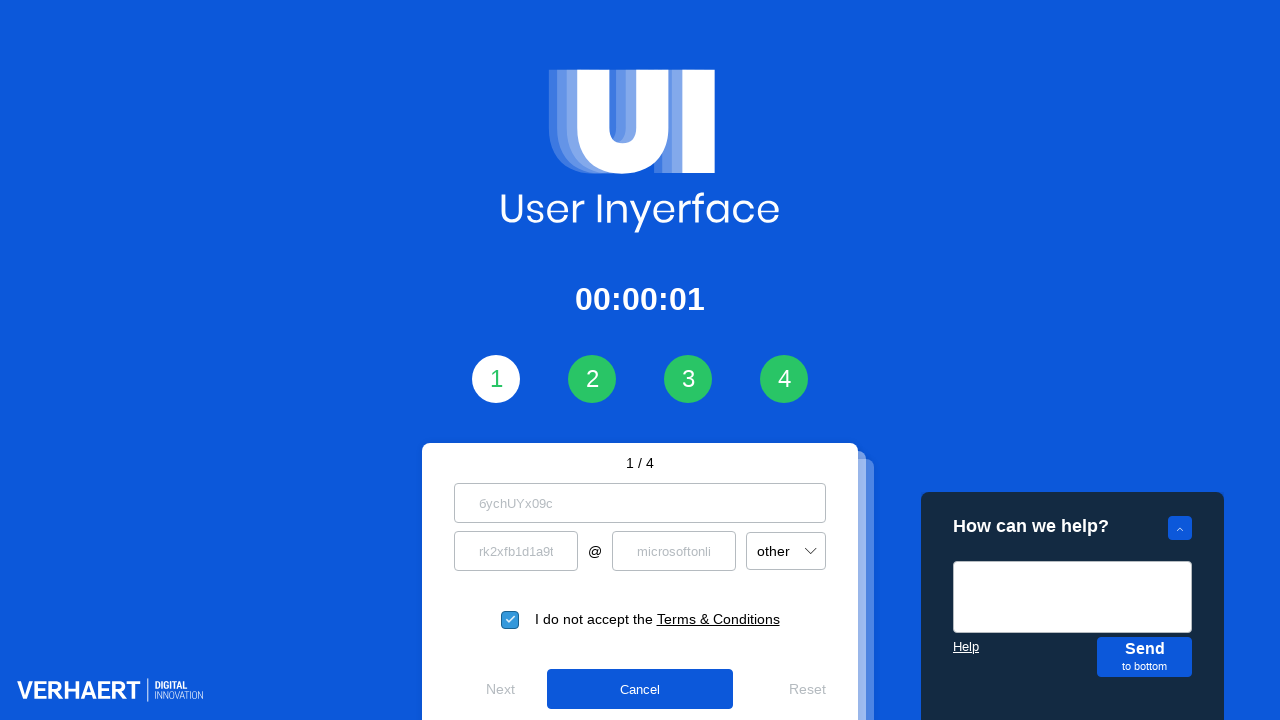

Clicked dropdown field to open options at (786, 551) on .dropdown__field
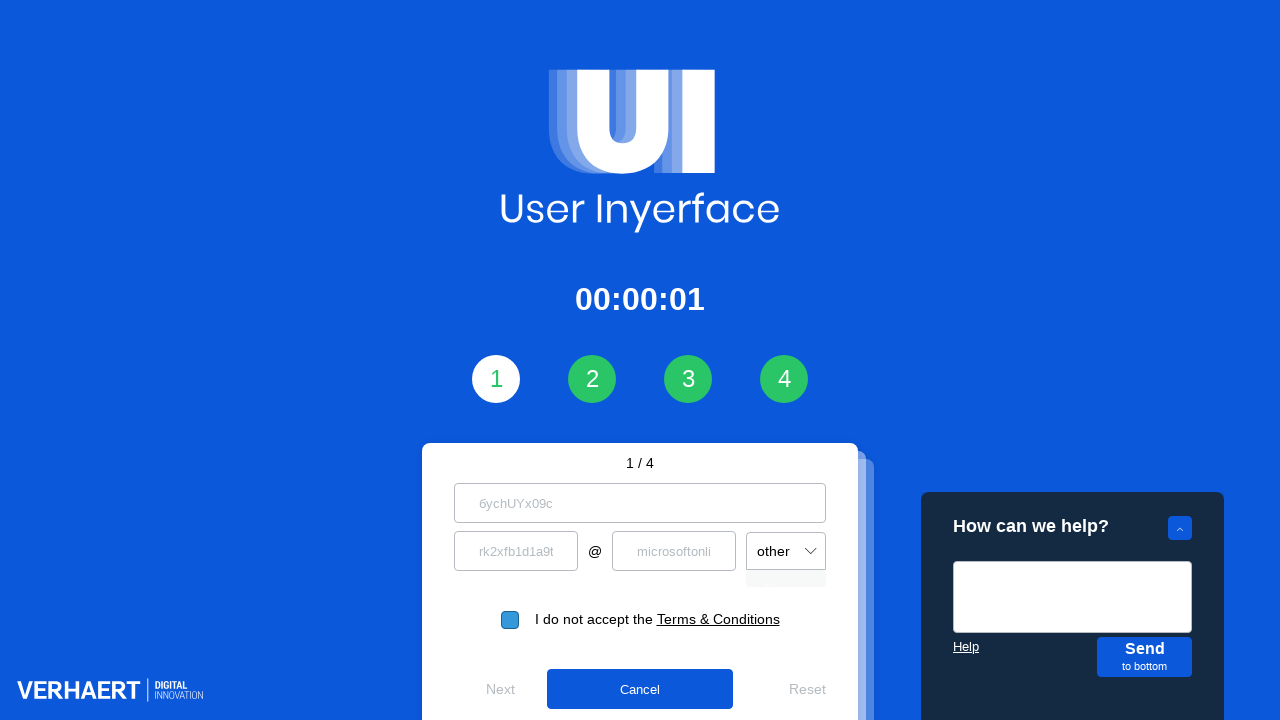

Selected the 9th option from dropdown at (786, 386) on .dropdown__list-item >> nth=8
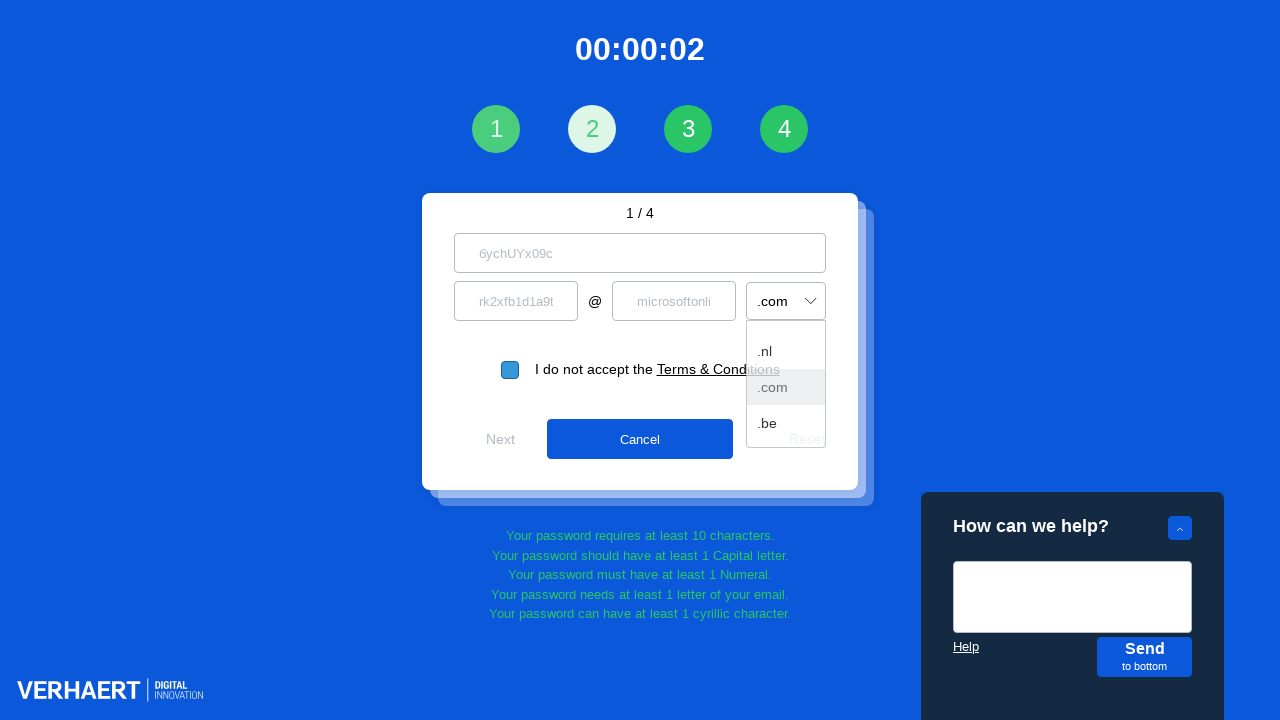

Clicked the submit button to complete form at (500, 439) on .button--secondary
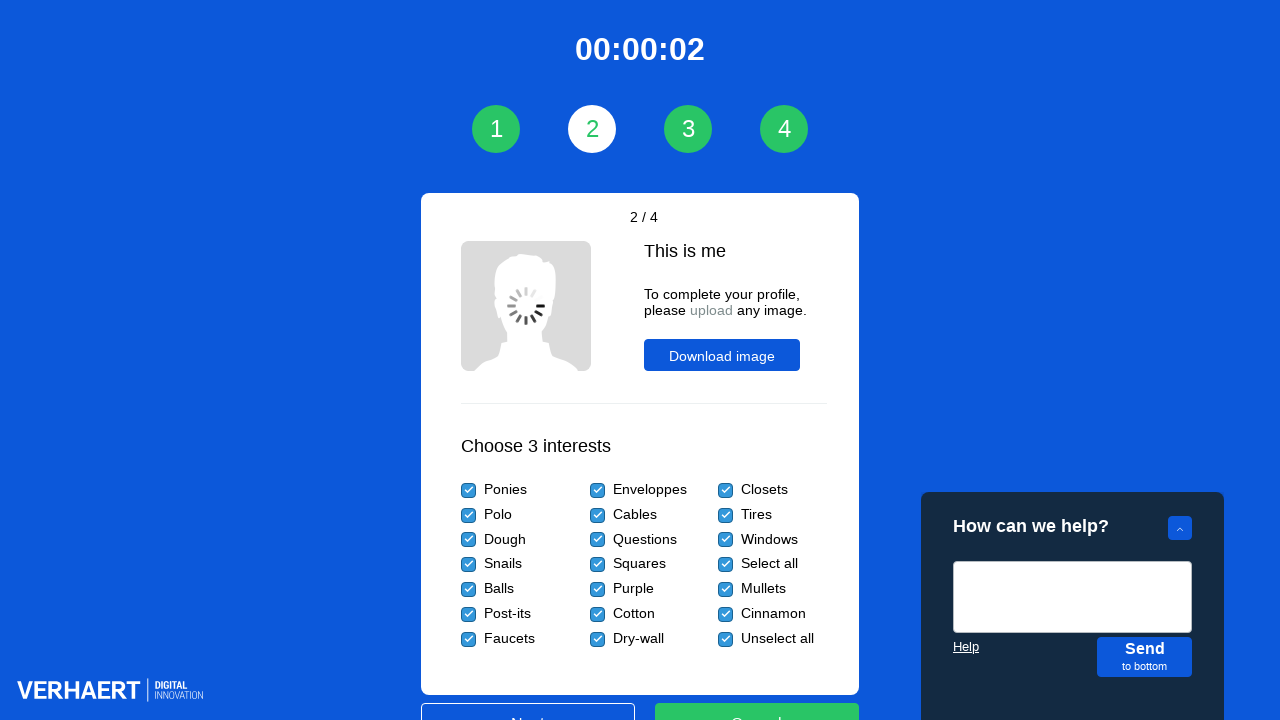

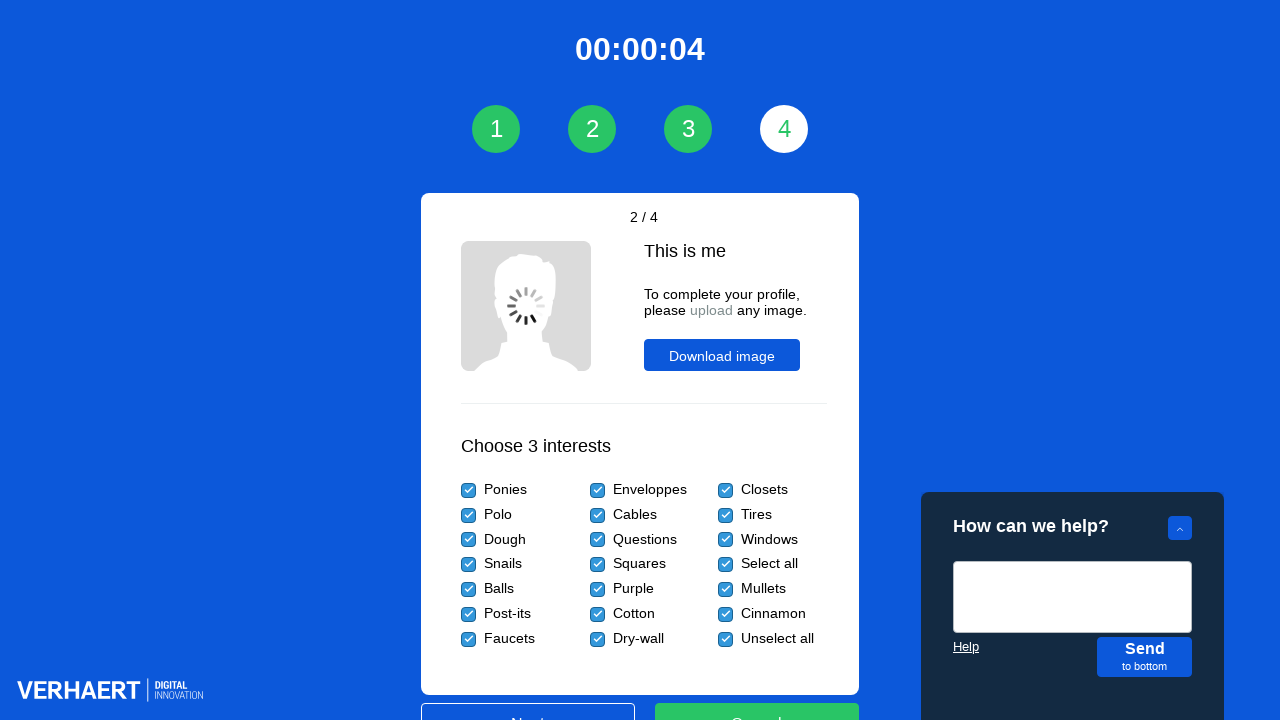